Tests handling of child popup windows by clicking a button that opens a popup and verifying the popup content loads

Starting URL: https://rahulshettyacademy.com/AutomationPractice/

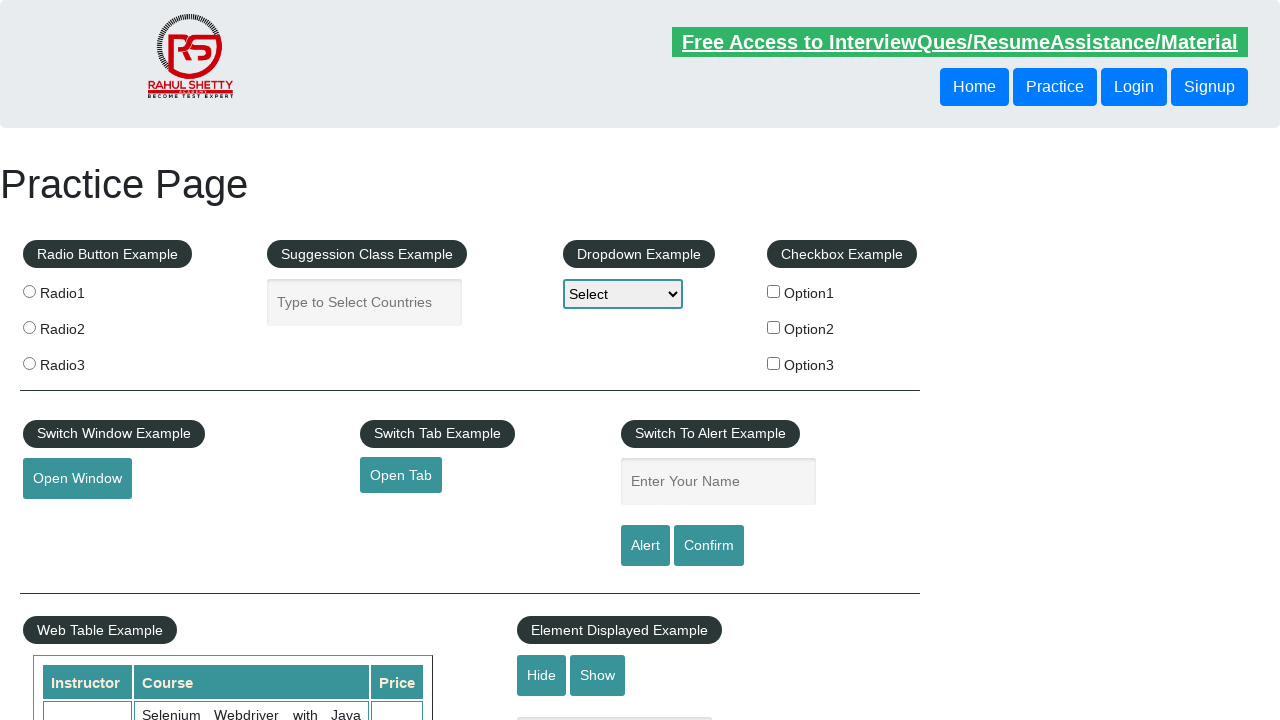

Verified page title is 'Practice Page'
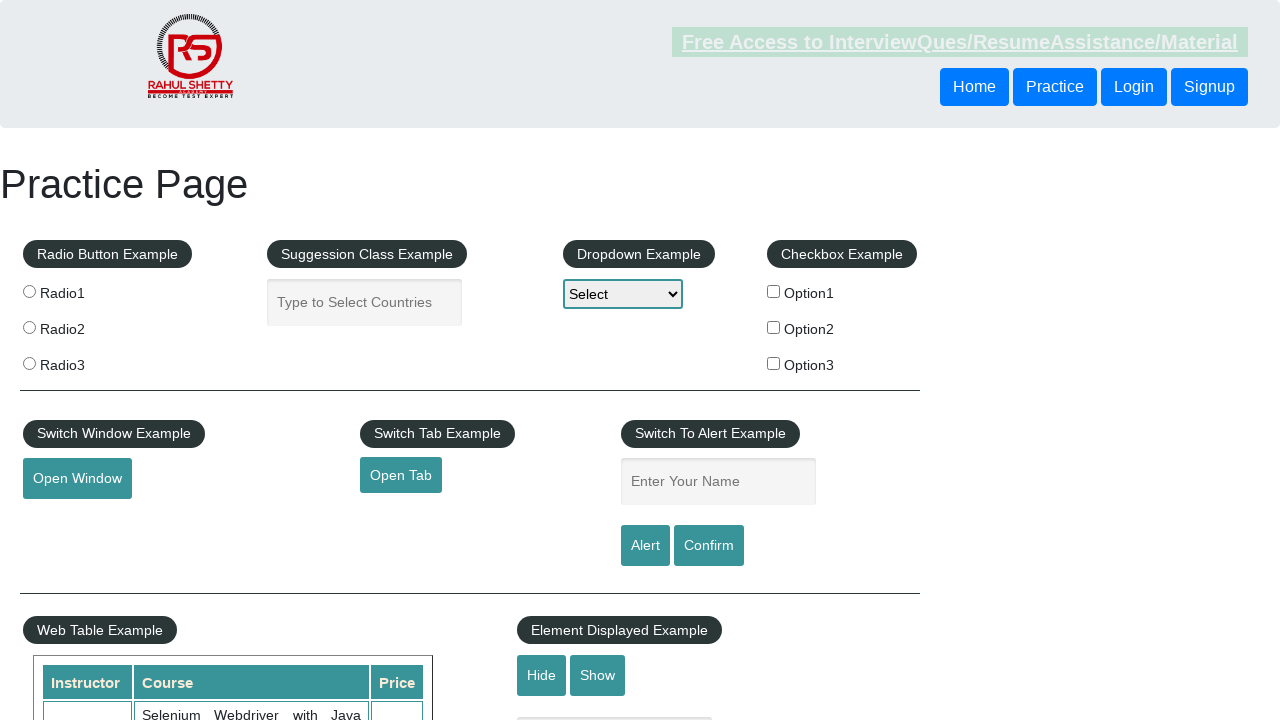

Located open window button element
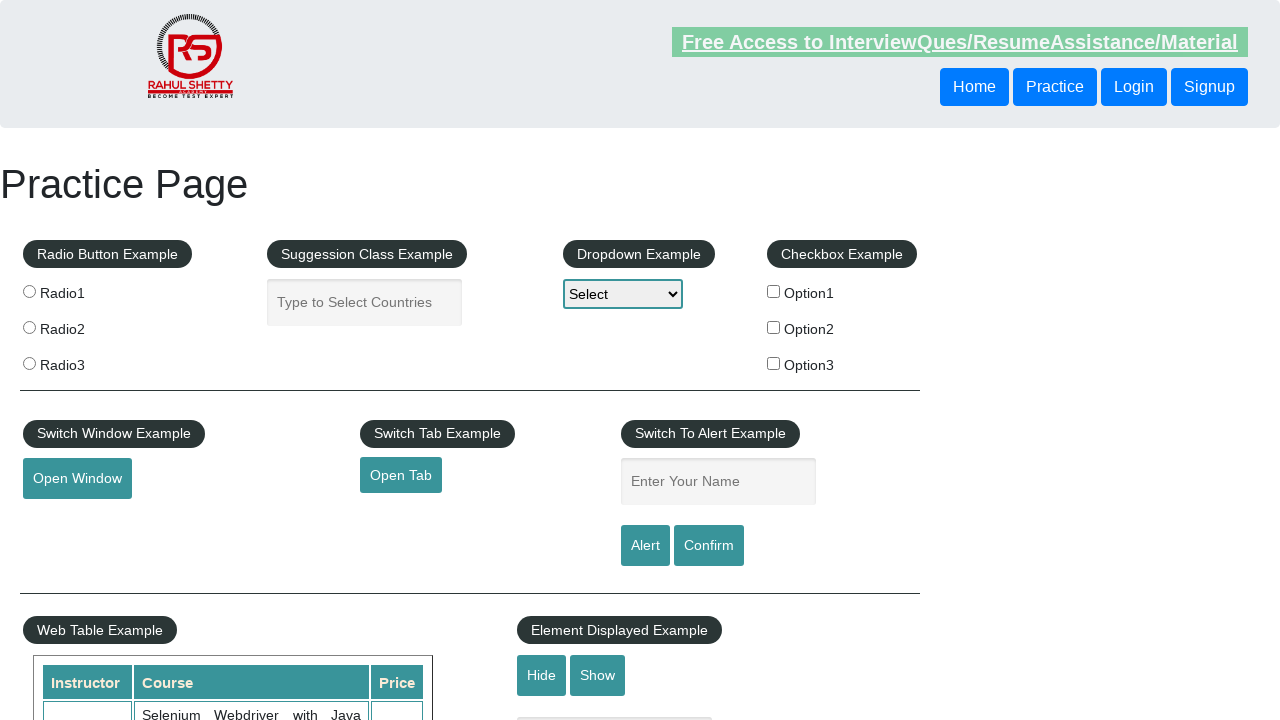

Open window button became visible
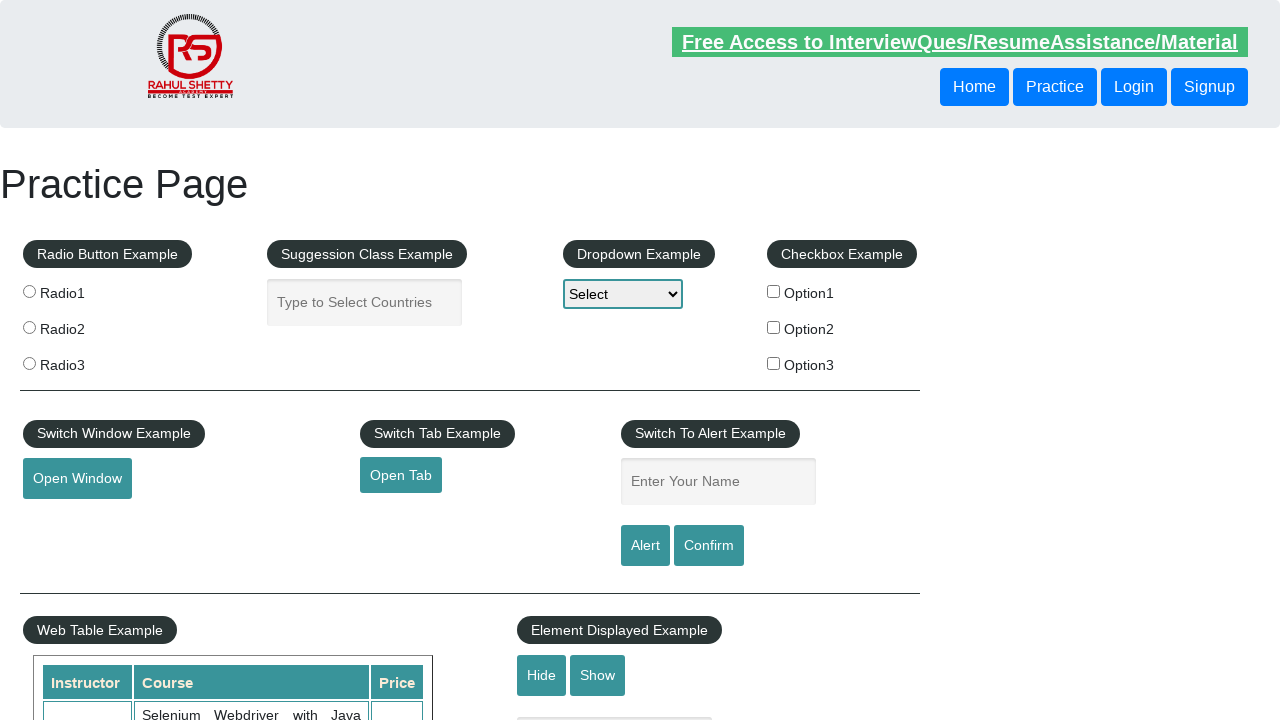

Clicked open window button to trigger popup at (77, 479) on #openwindow
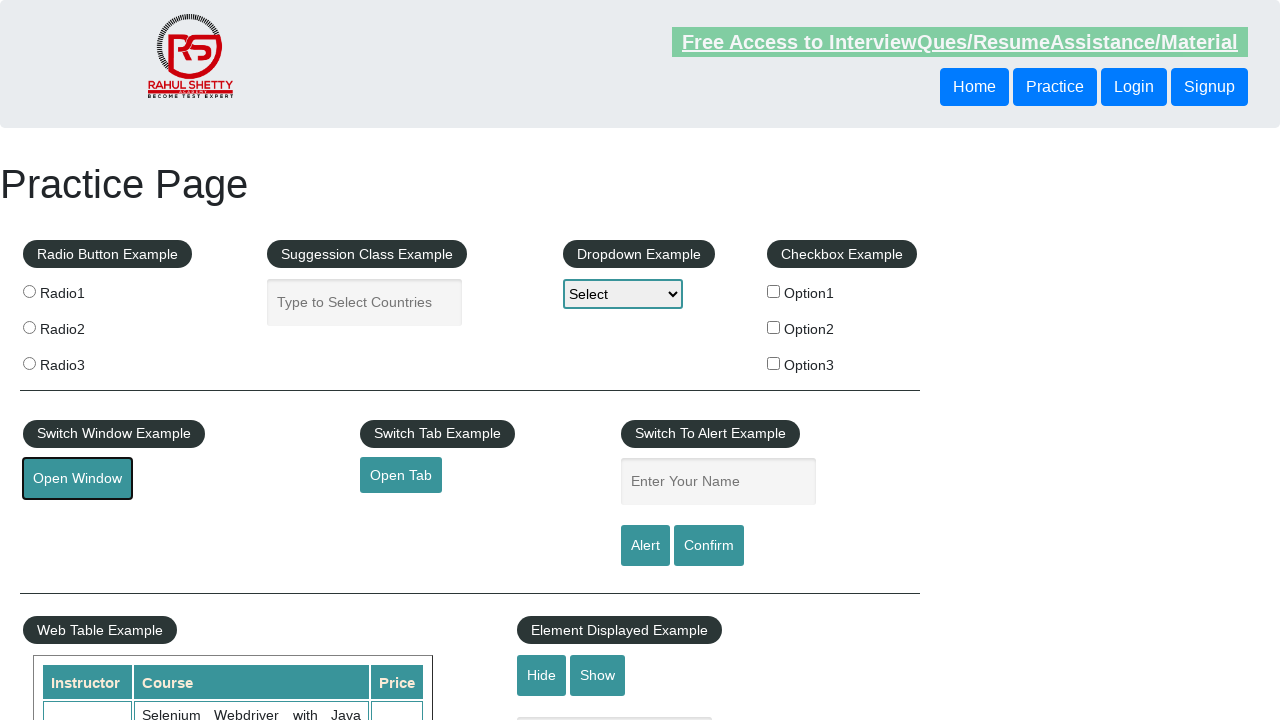

Popup window/tab opened and captured
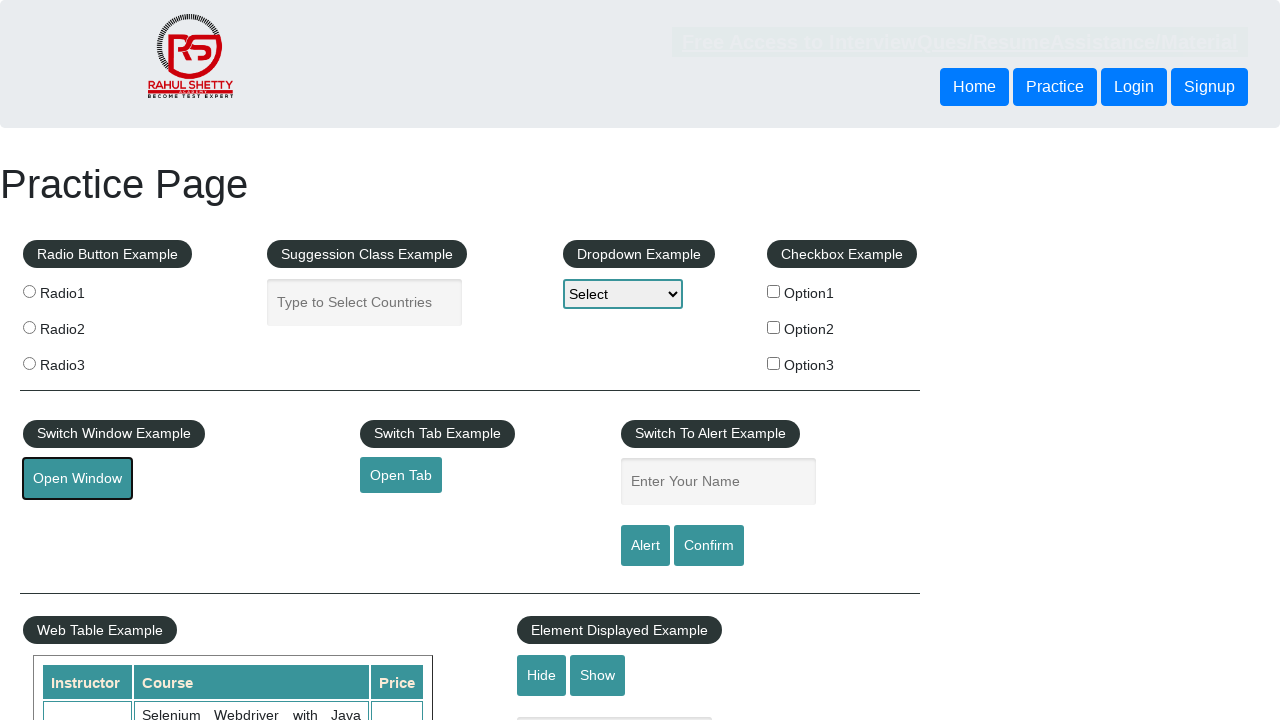

Popup page fully loaded
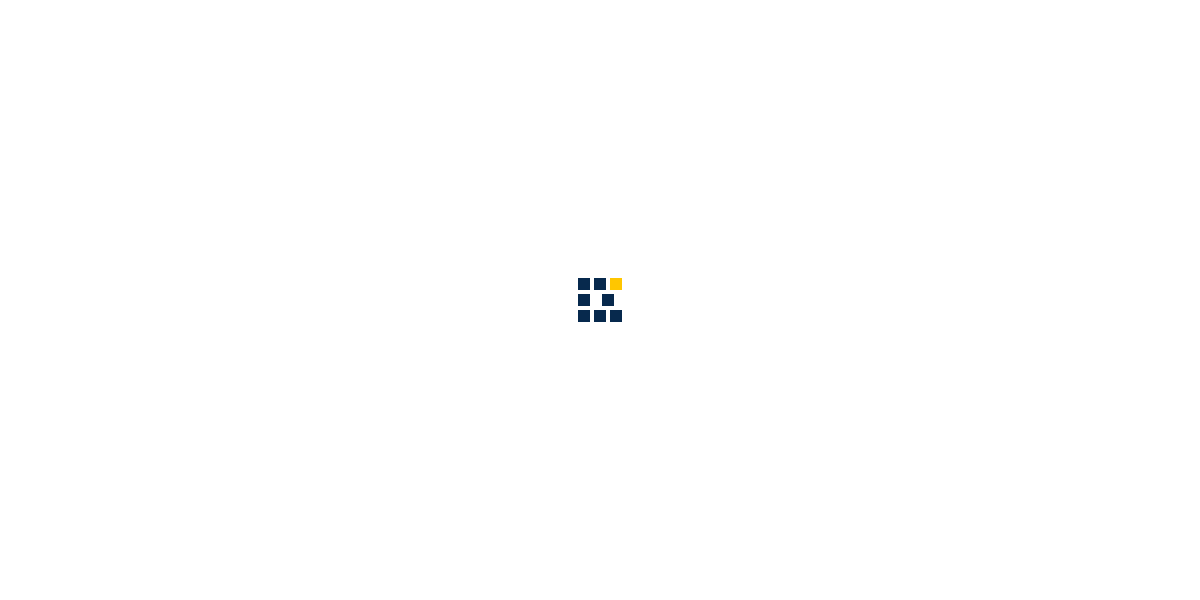

Verified navigation menu element in popup is visible
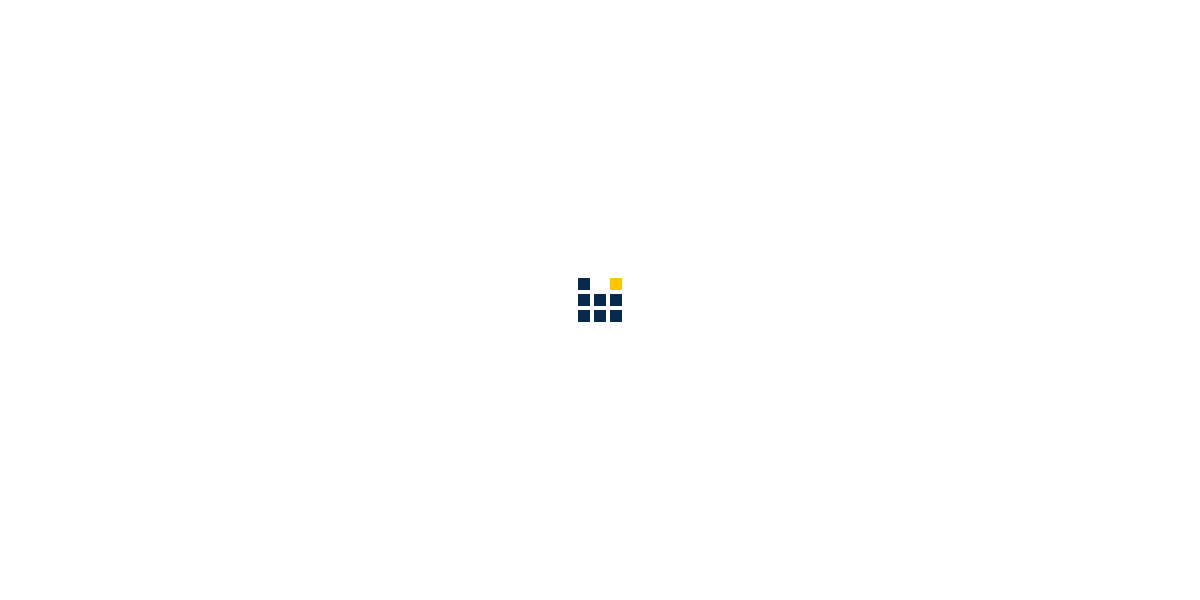

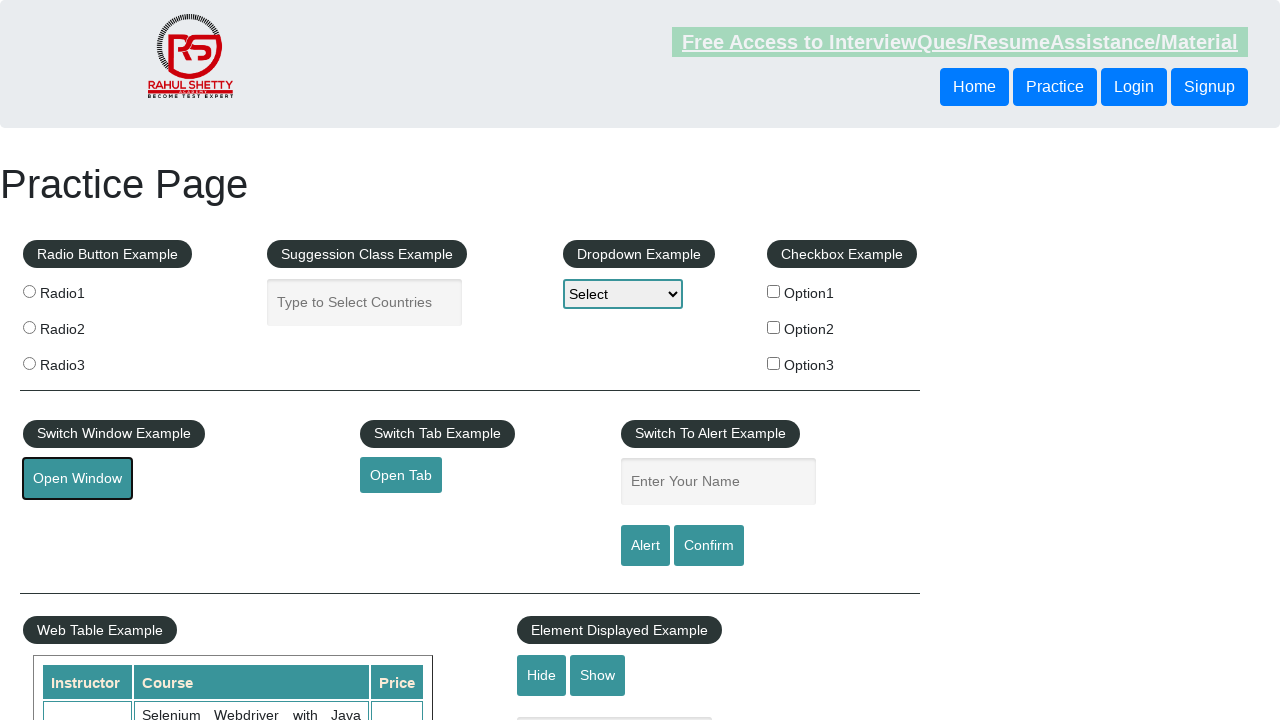